Verifies that the page title matches the expected title for the fashion days homepage

Starting URL: https://www.fashiondays.ro/

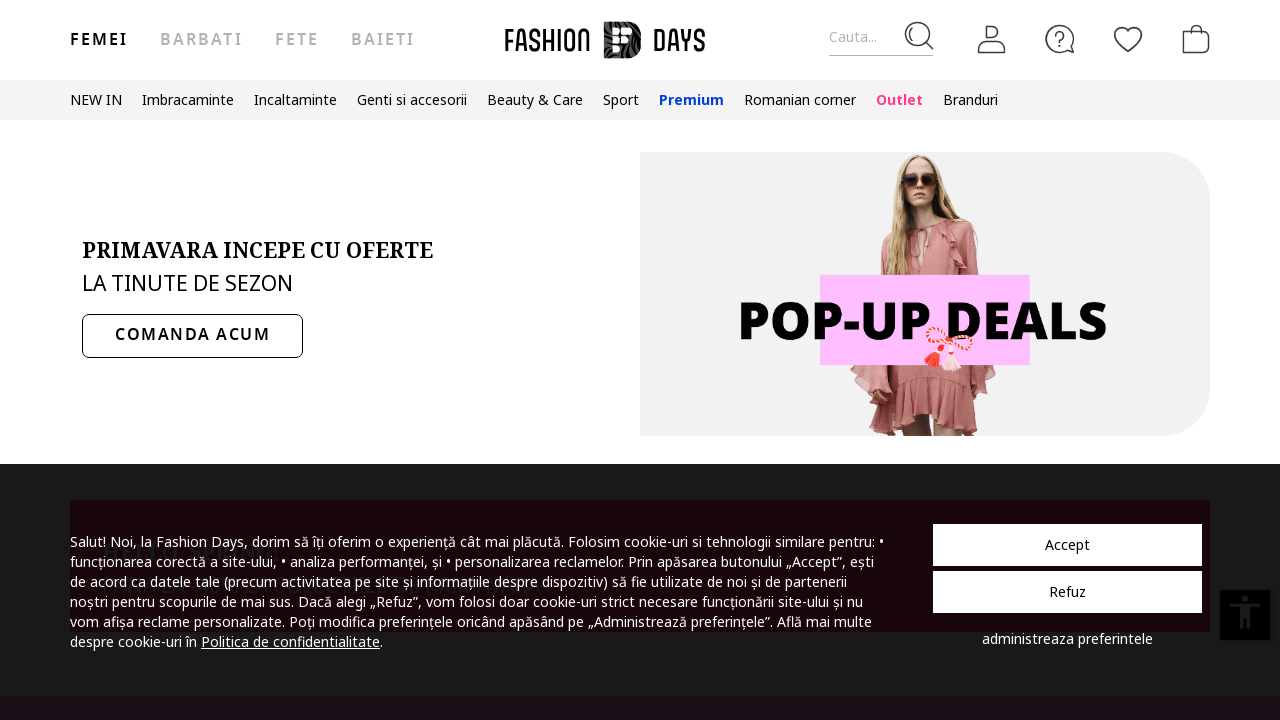

Navigated to Fashion Days homepage
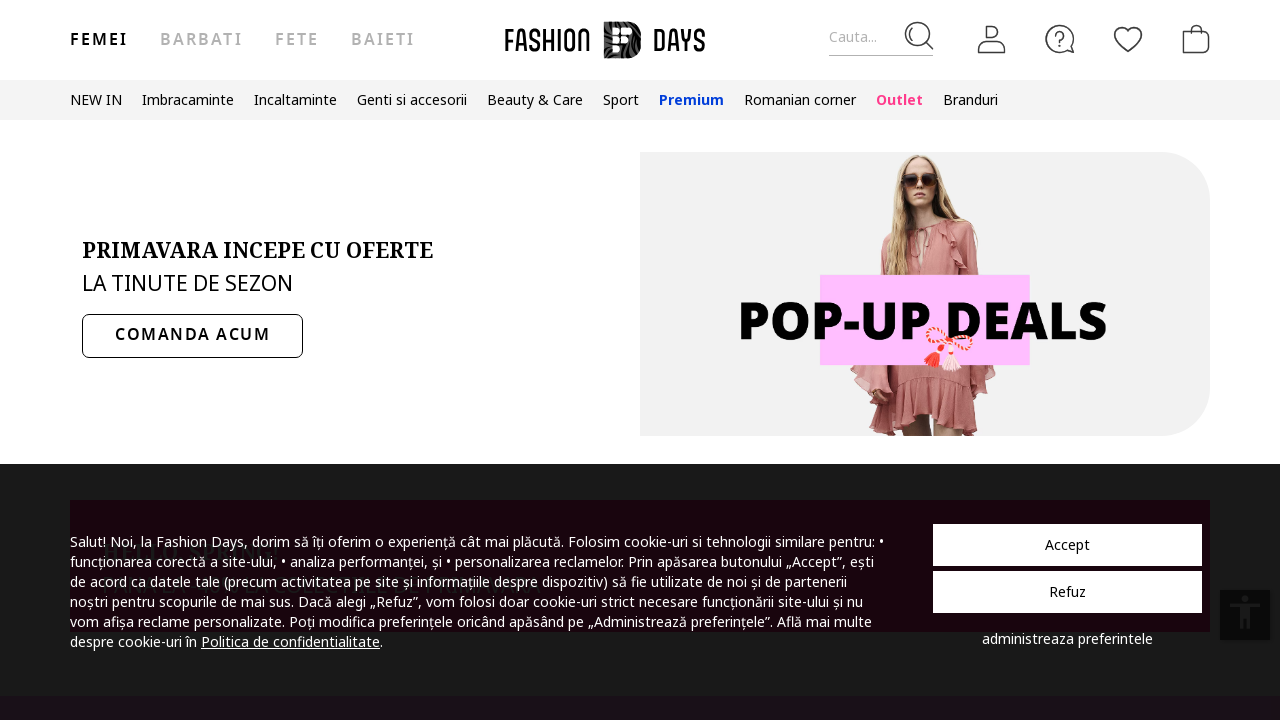

Retrieved page title
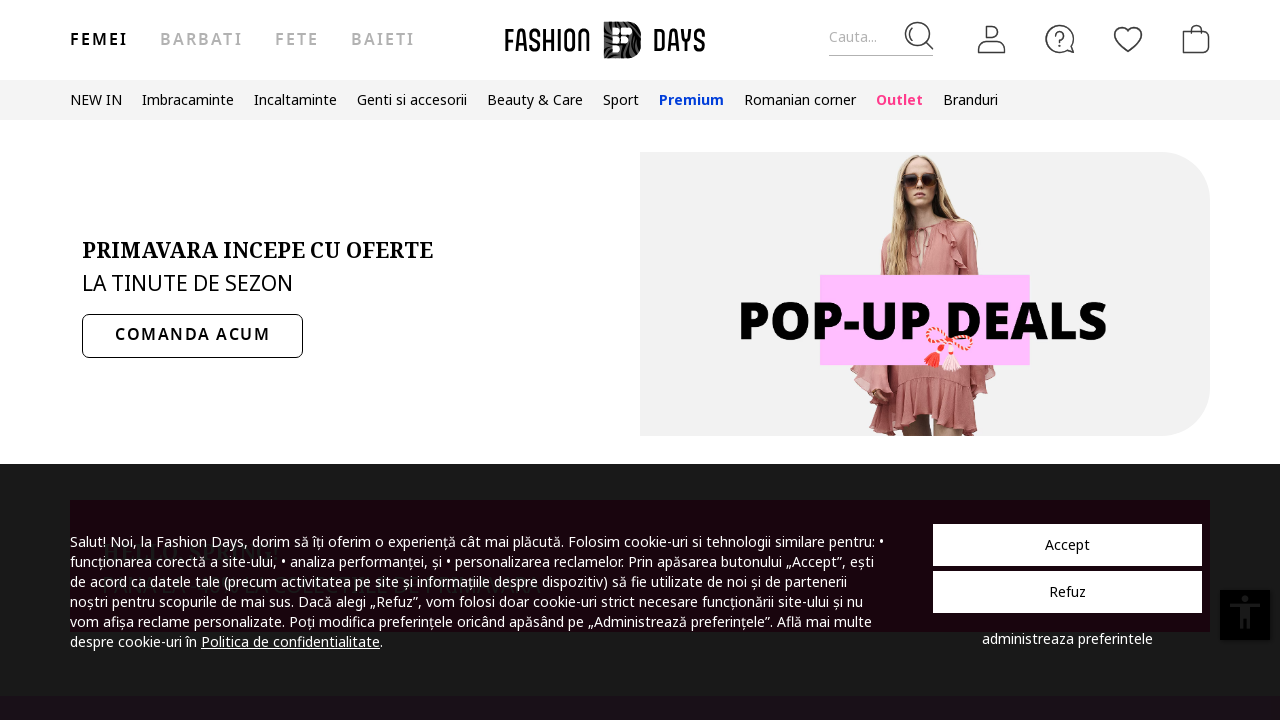

Verified page title matches expected title 'Colectii de moda pentru femei'
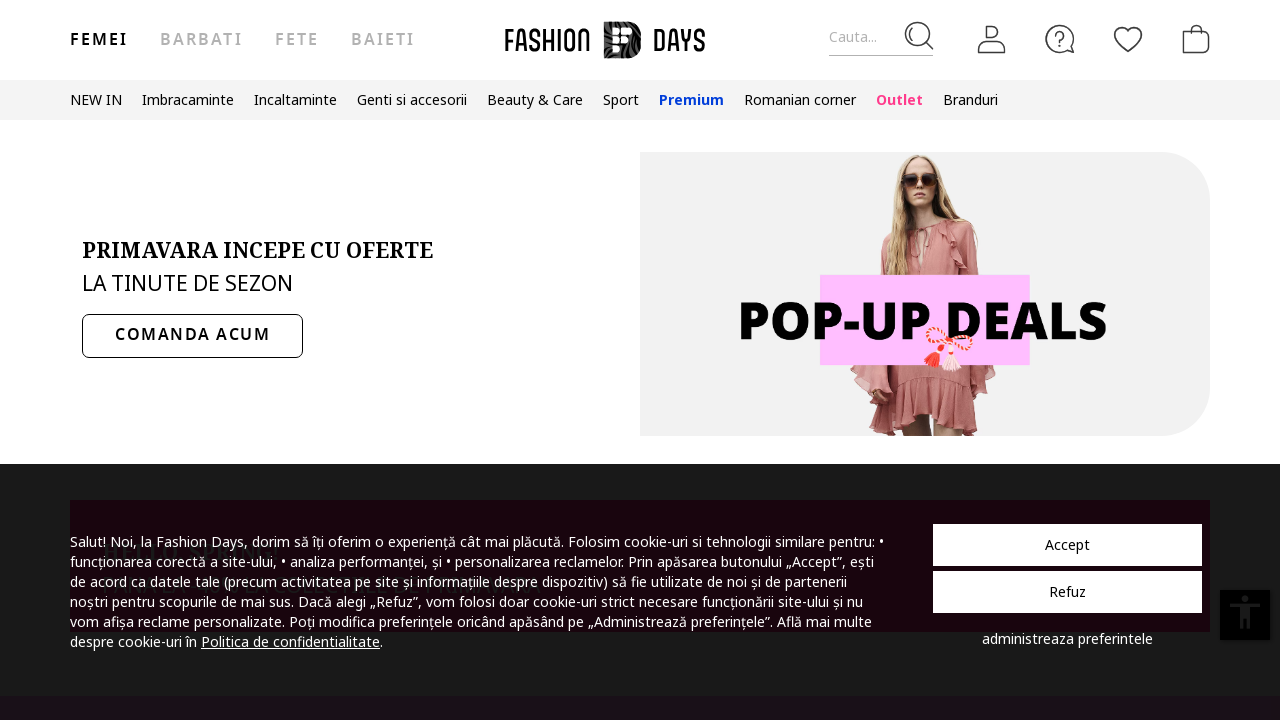

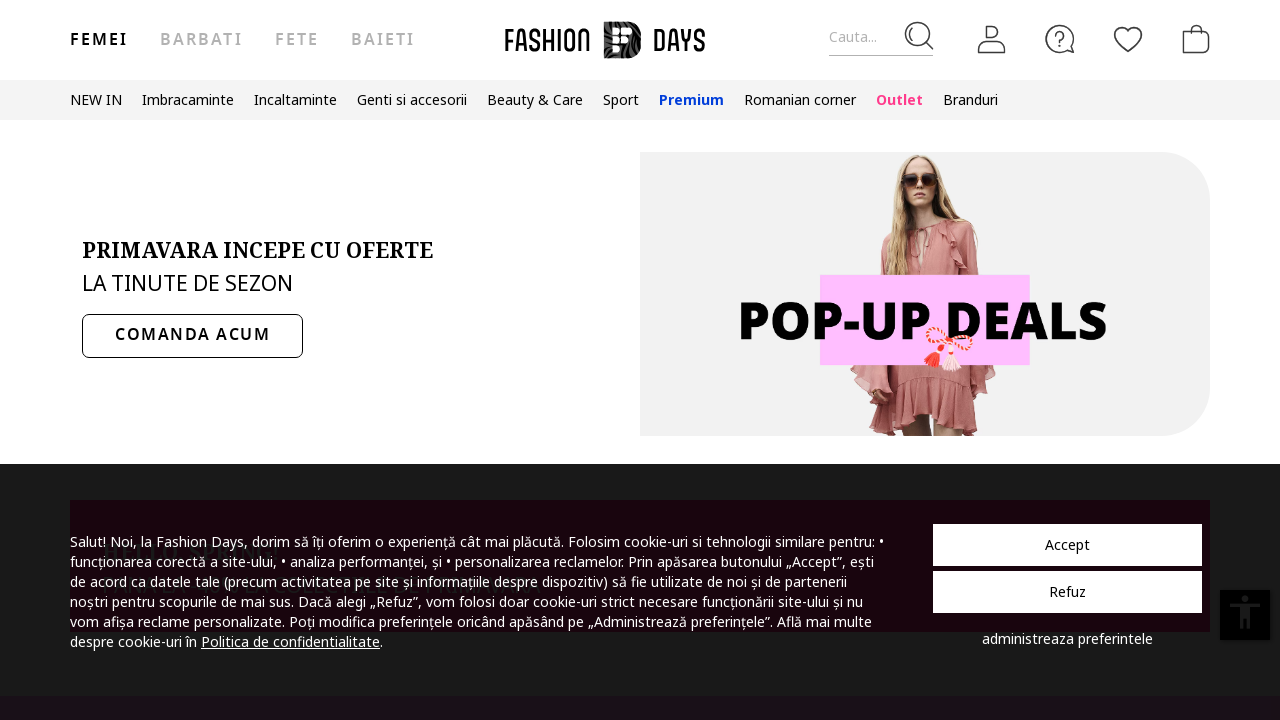